Tests pagination functionality on a web table by navigating through all pages and reading table data from each page

Starting URL: https://testautomationpractice.blogspot.com/

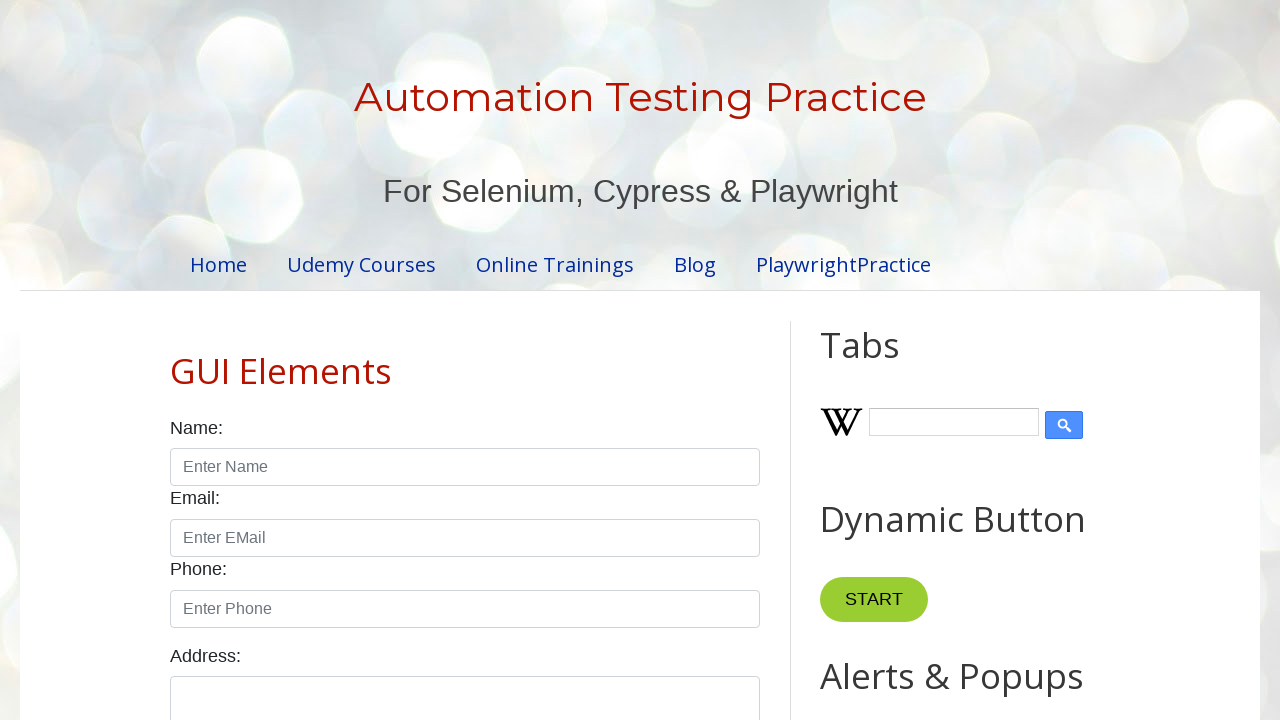

Waited for product table to be visible
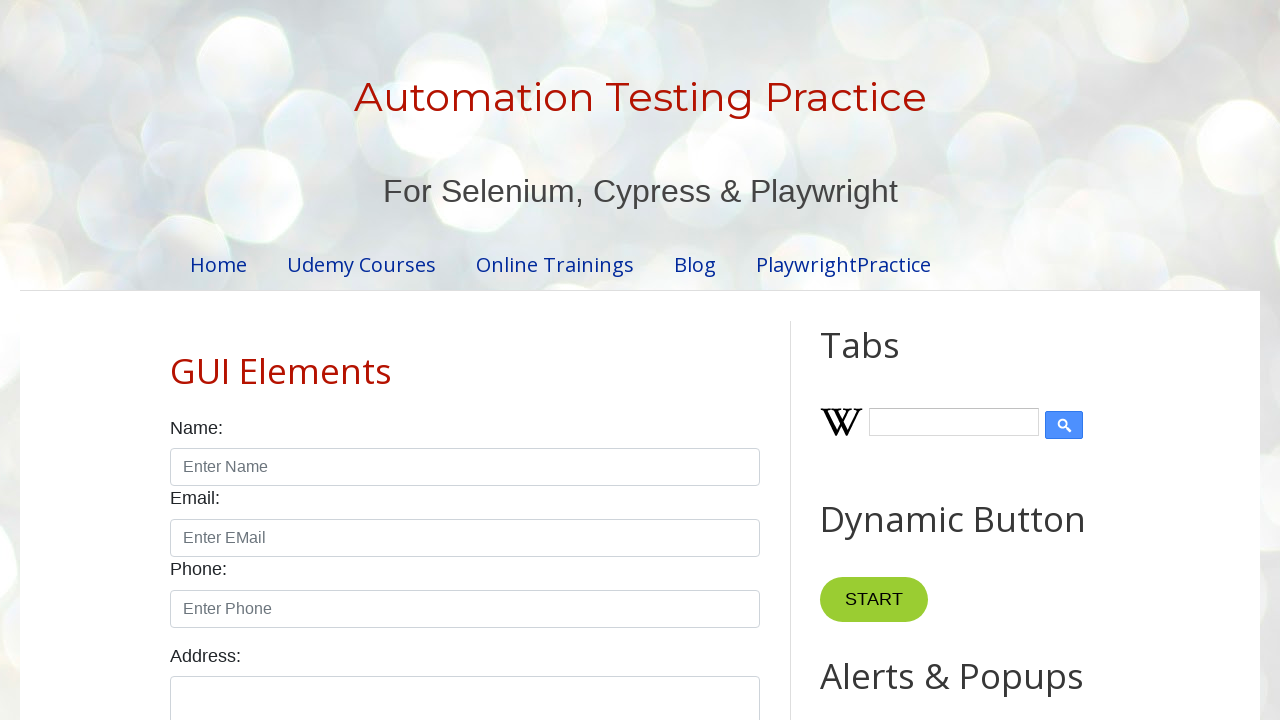

Retrieved pagination links, found 4 pages
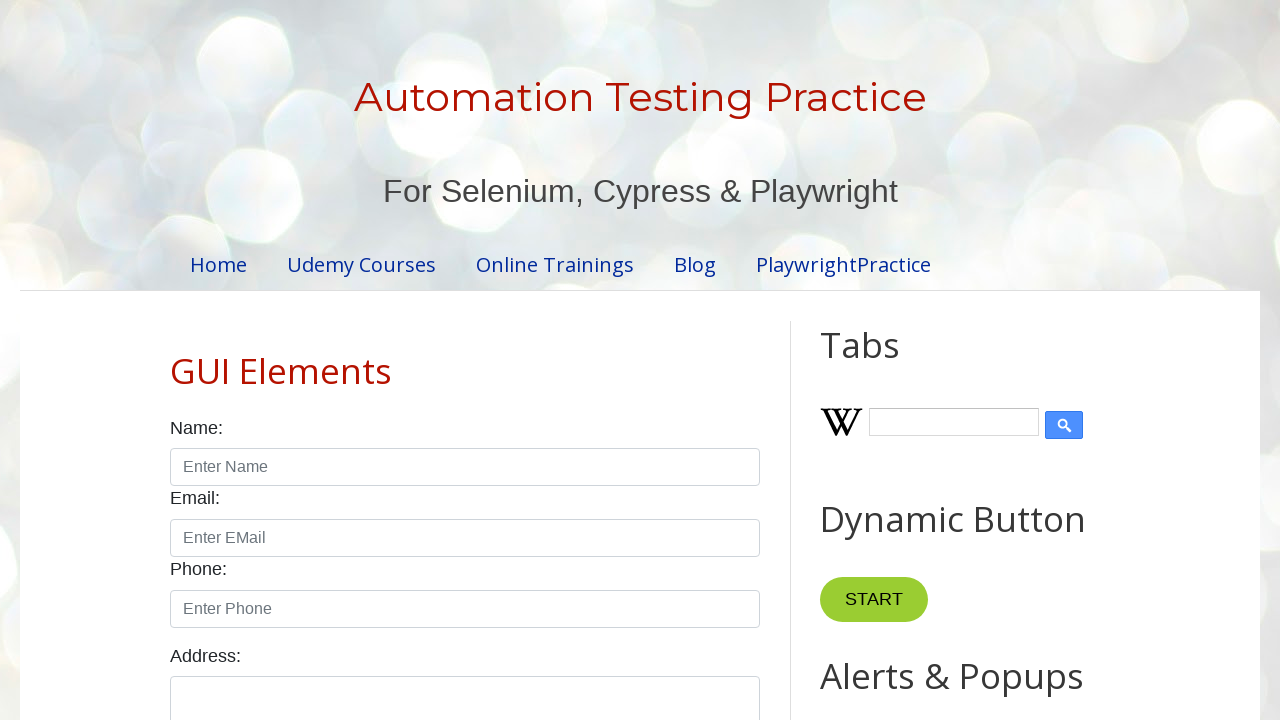

Confirmed table rows are present on page 1
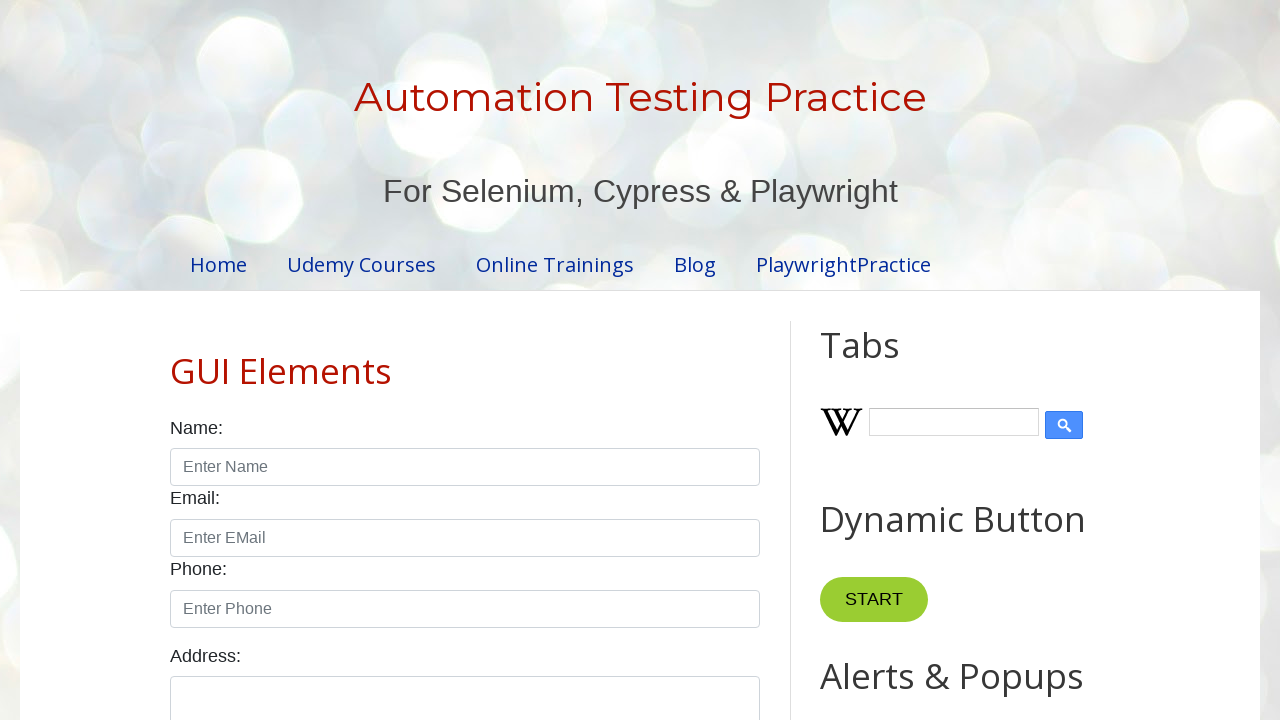

Clicked pagination link for page 2 at (456, 361) on #pagination li a:text('2')
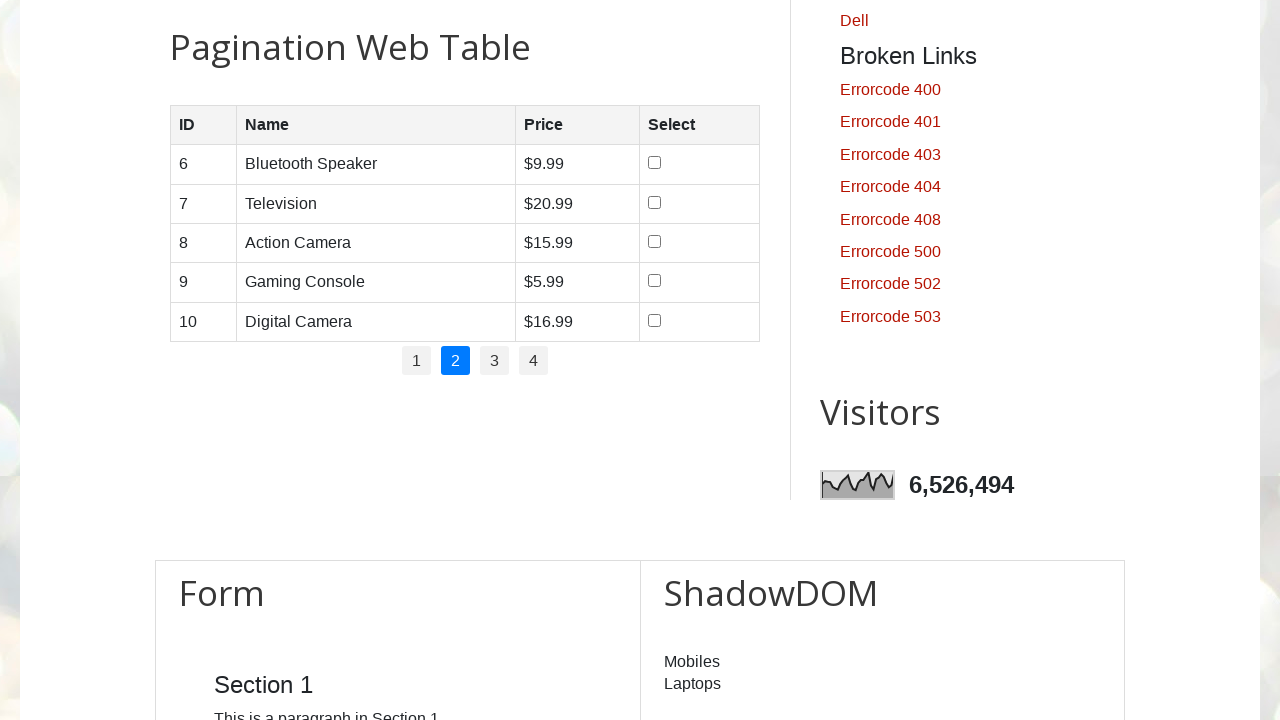

Waited for table to update on page 2
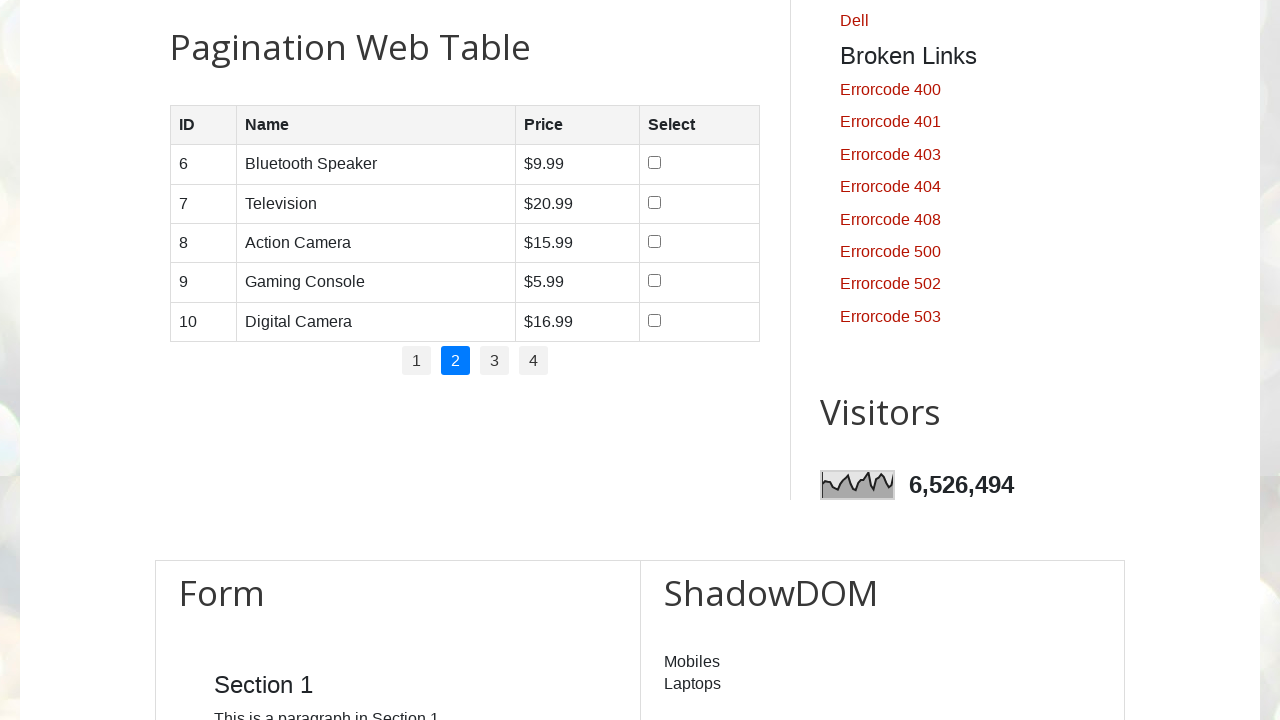

Confirmed table rows are present on page 2
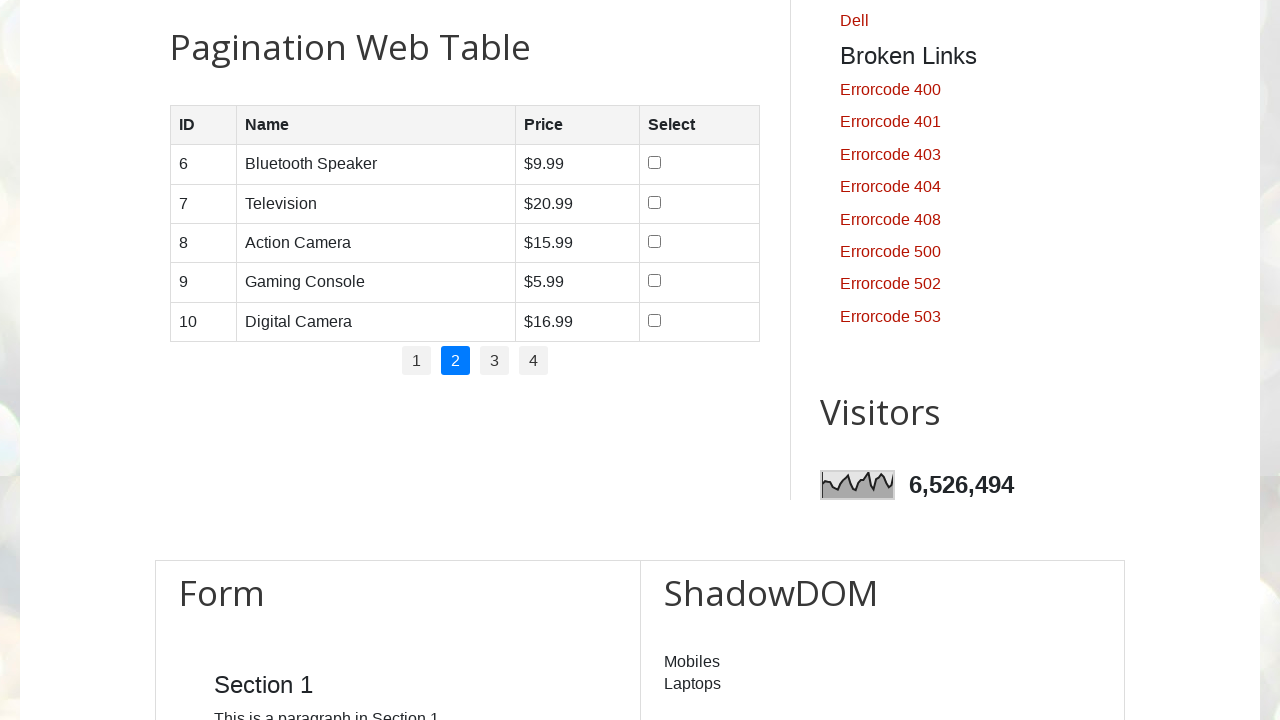

Clicked pagination link for page 3 at (494, 361) on #pagination li a:text('3')
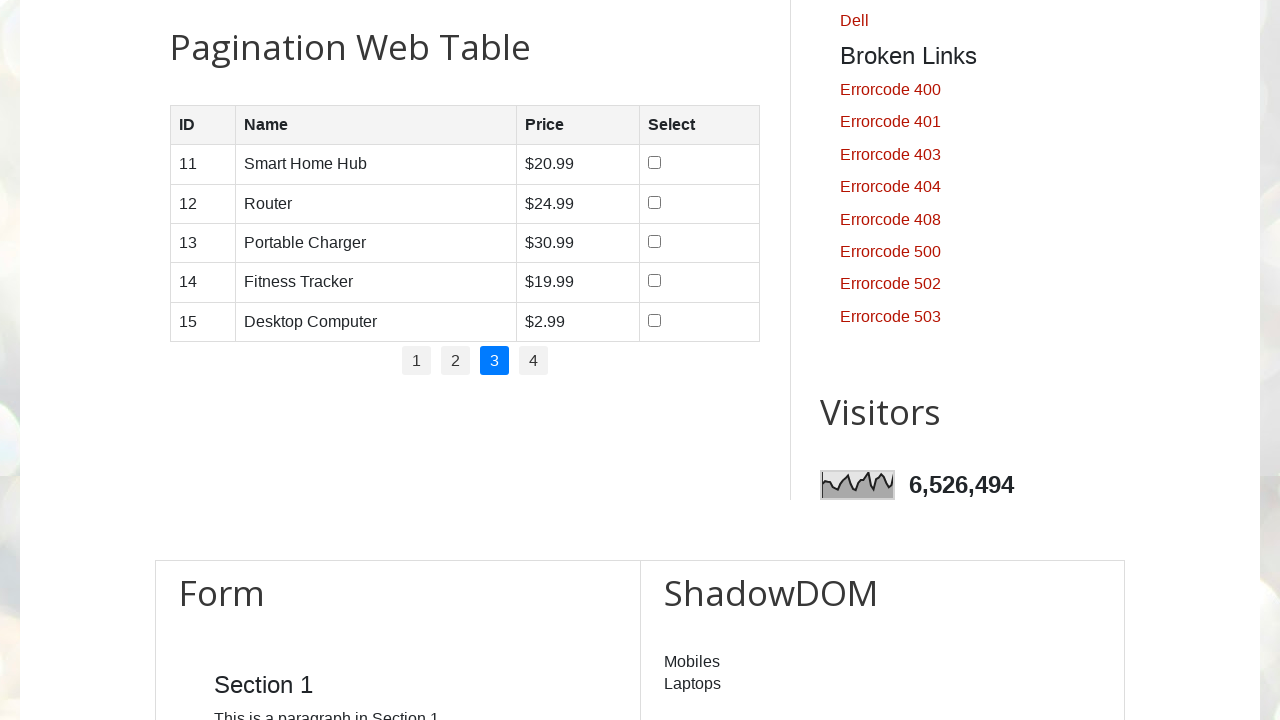

Waited for table to update on page 3
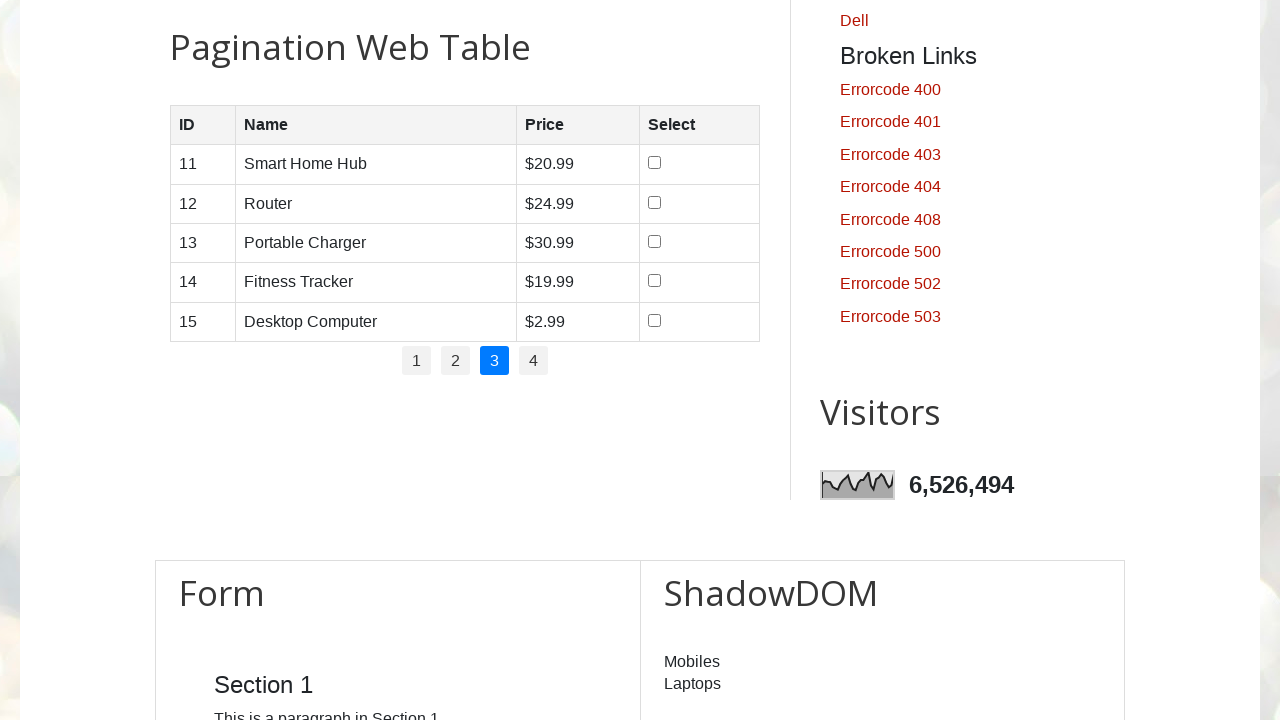

Confirmed table rows are present on page 3
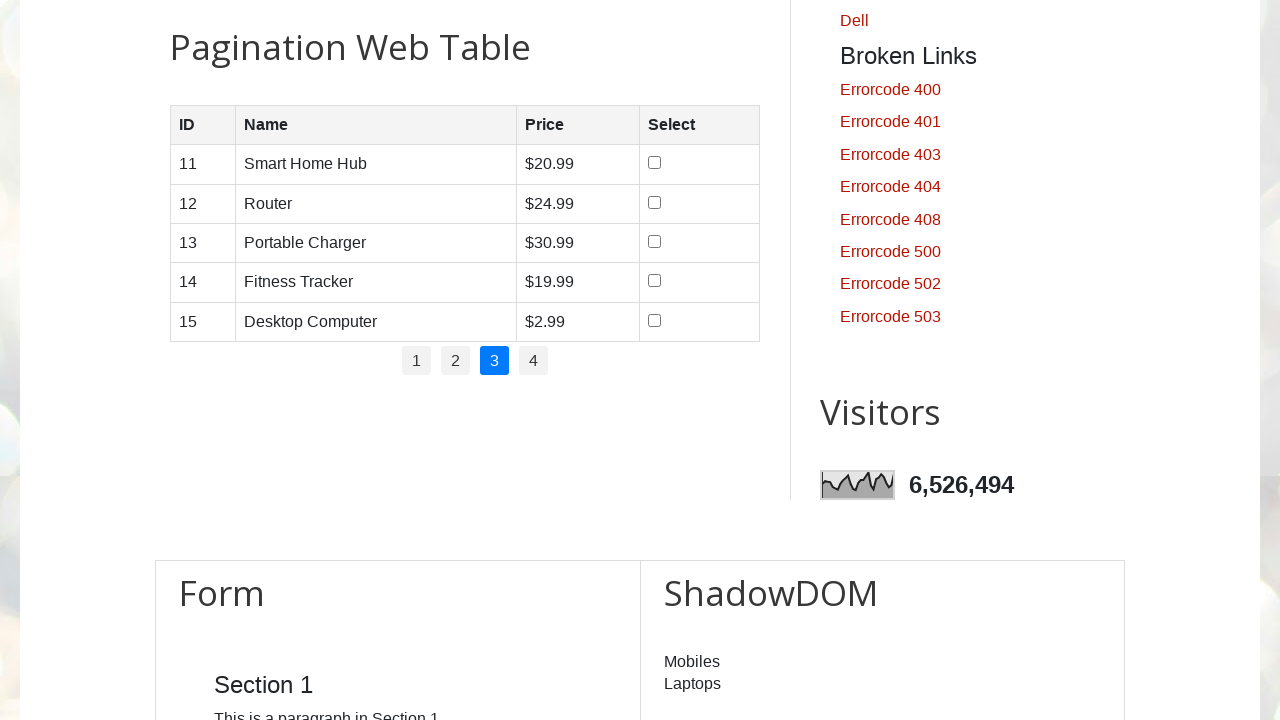

Clicked pagination link for page 4 at (534, 361) on #pagination li a:text('4')
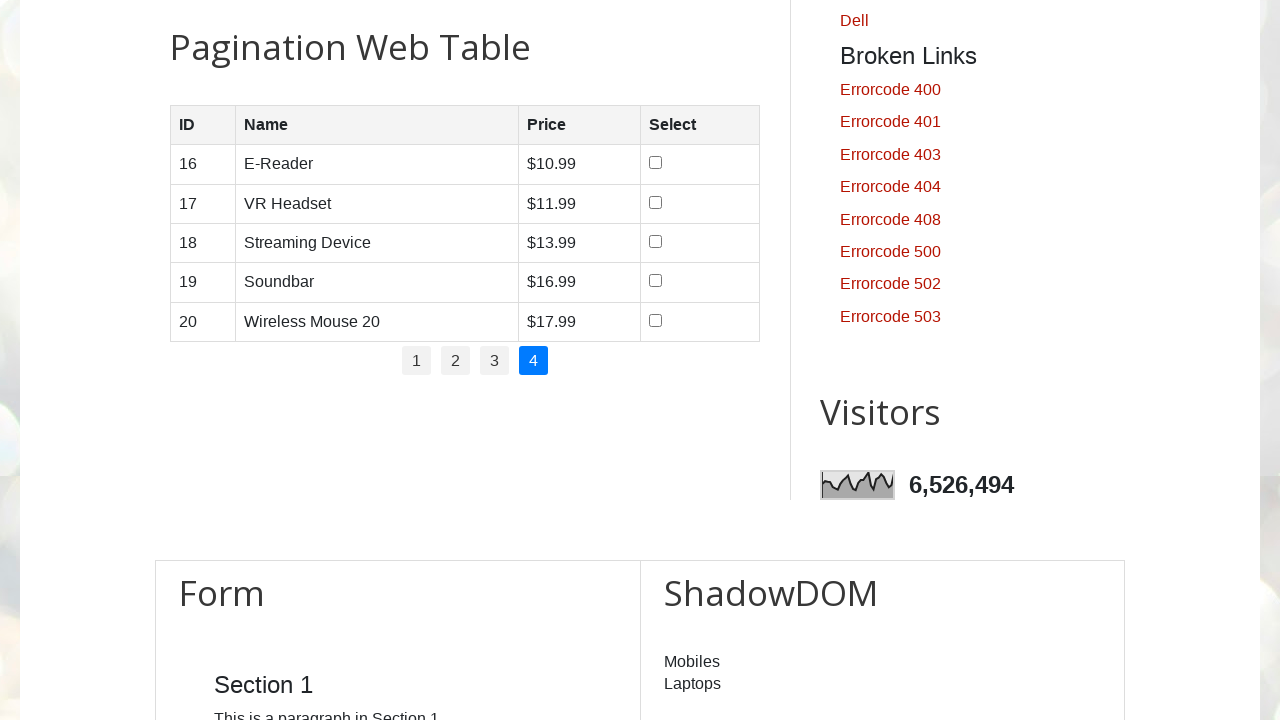

Waited for table to update on page 4
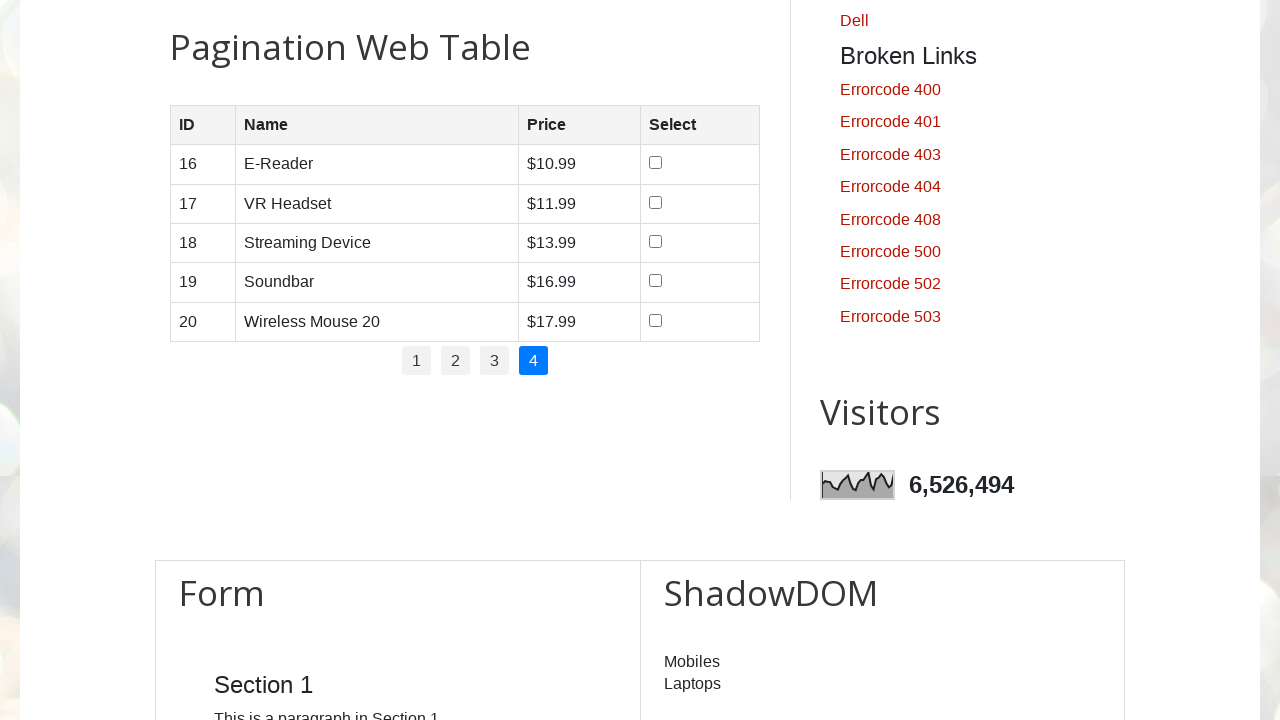

Confirmed table rows are present on page 4
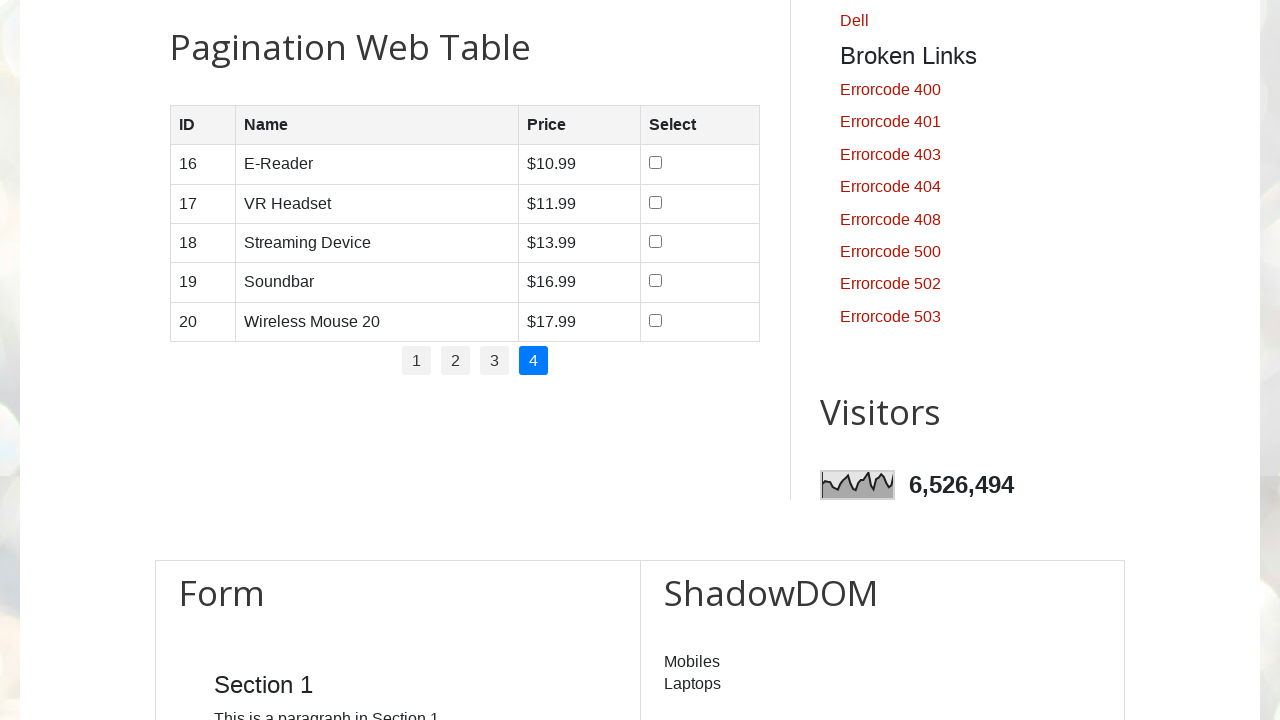

Clicked pagination link for page 2 at (456, 361) on #pagination li a:text('2')
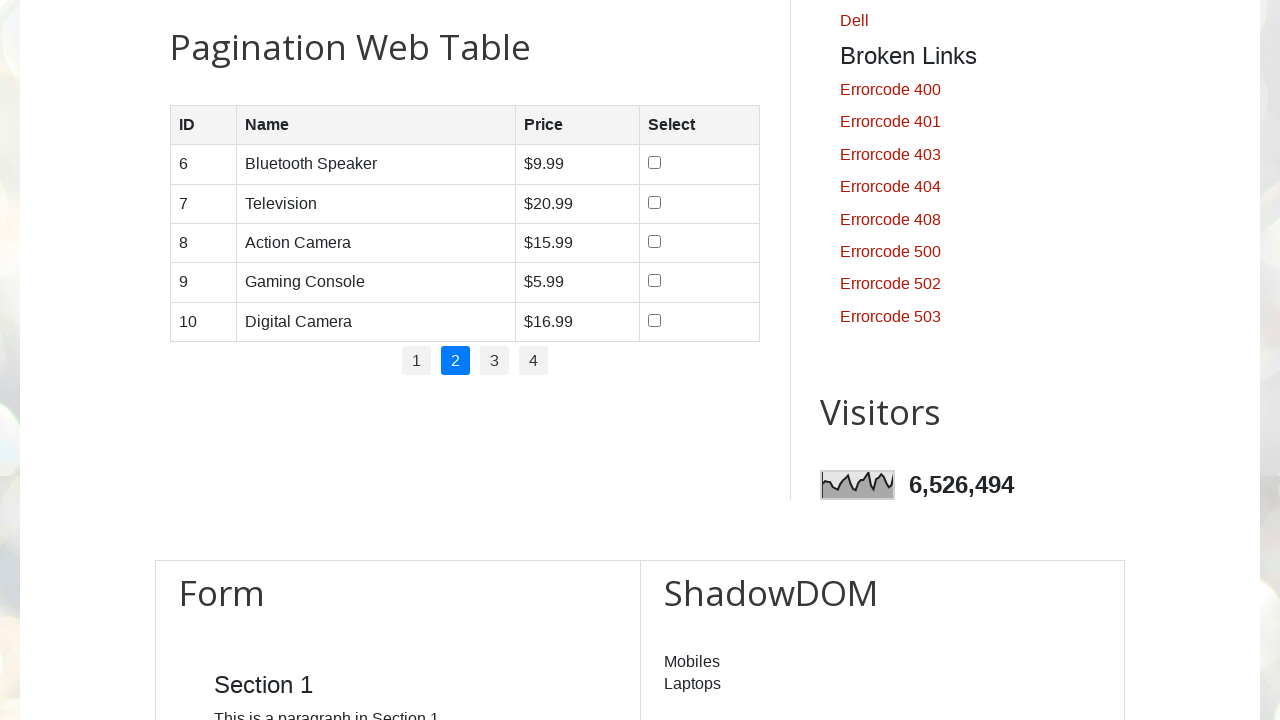

Confirmed table rows are present on page 2
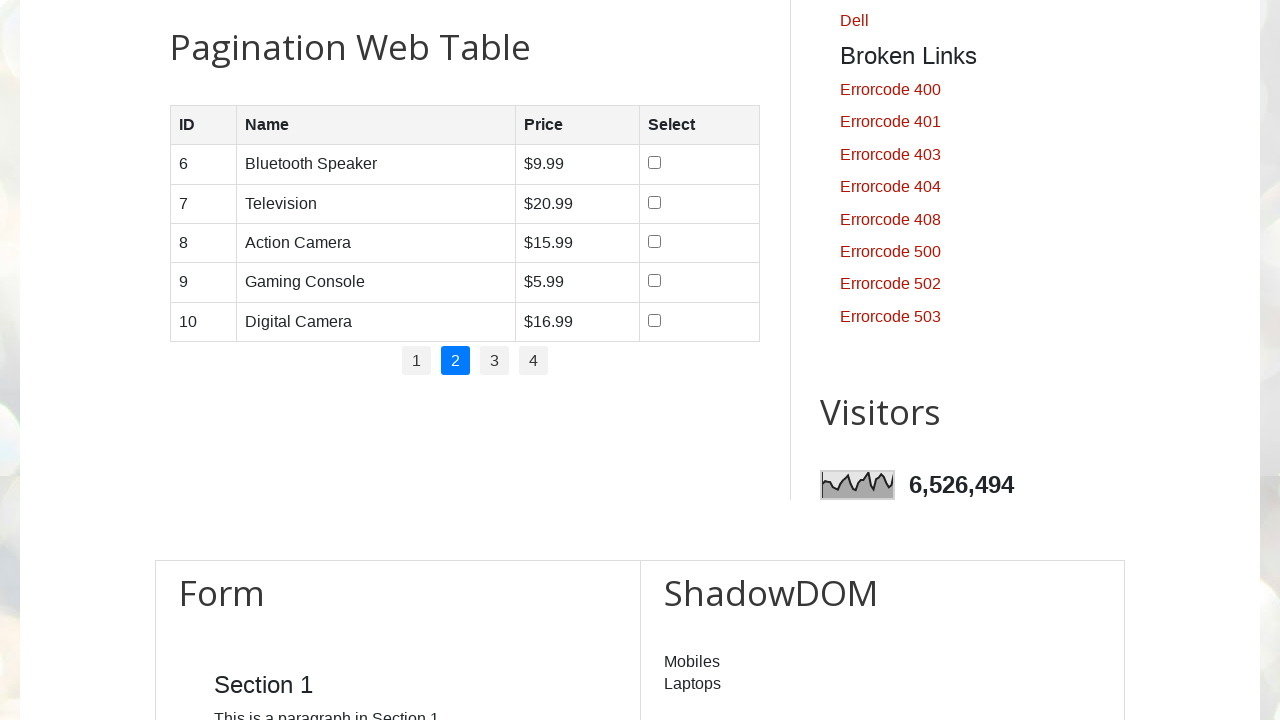

Clicked pagination link for page 3 at (494, 361) on #pagination li a:text('3')
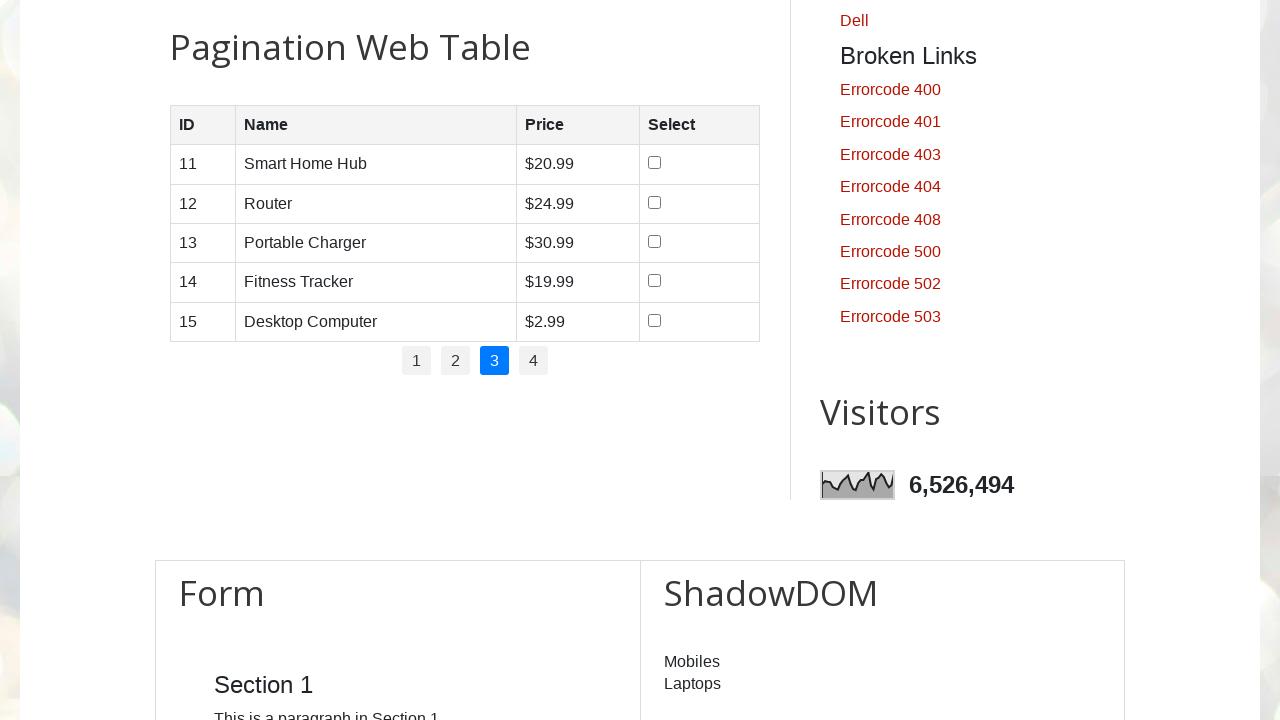

Confirmed table rows are present on page 3
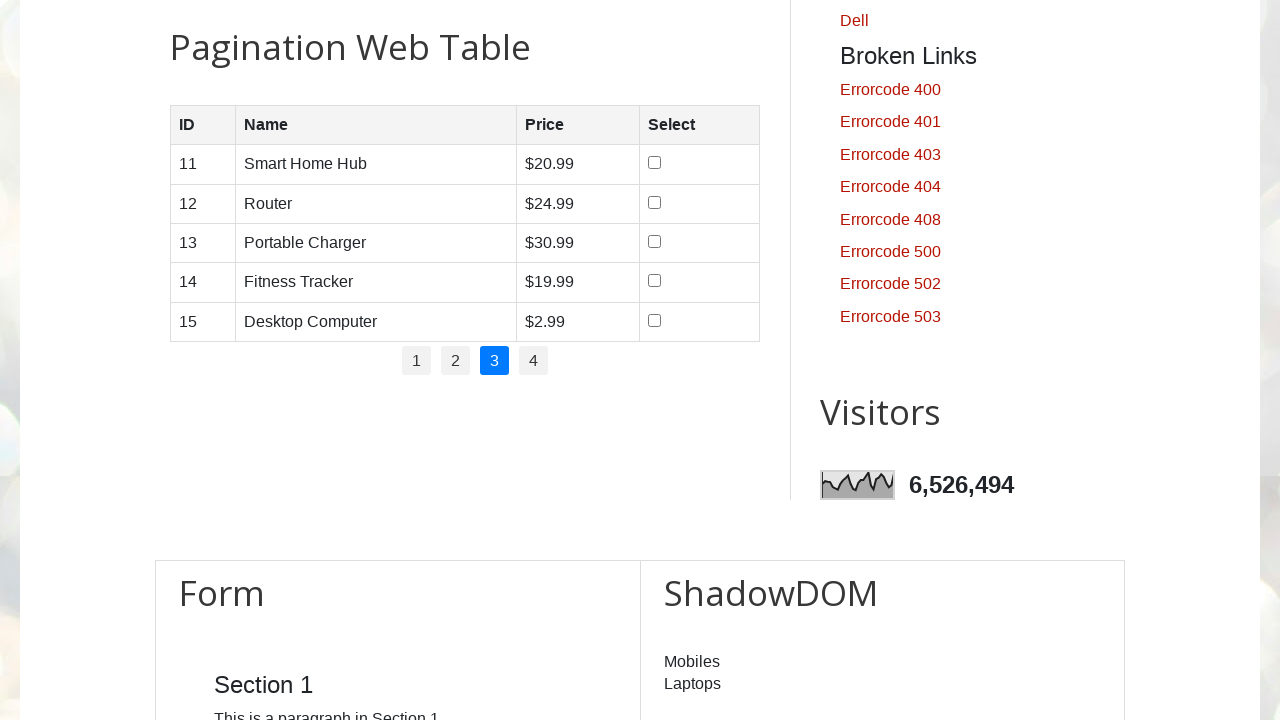

Clicked pagination link to return to page 1 at (416, 361) on #pagination li a:text('1')
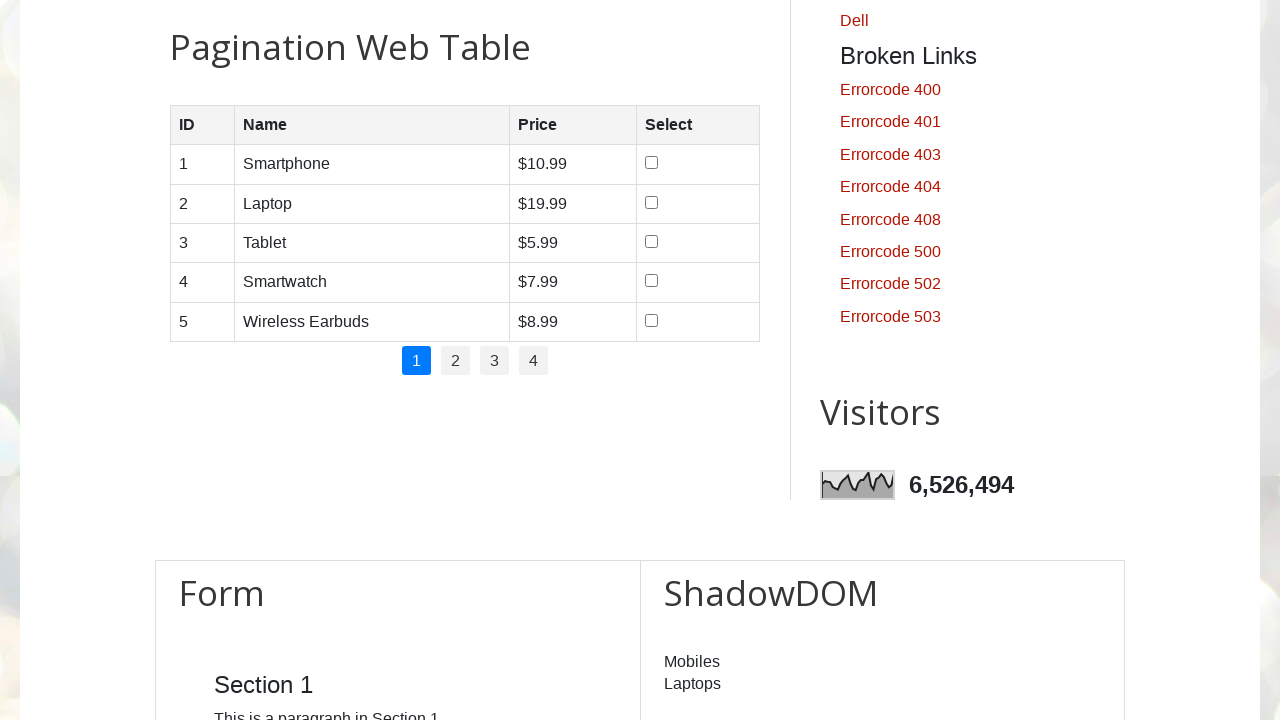

Confirmed table rows are present on page 1
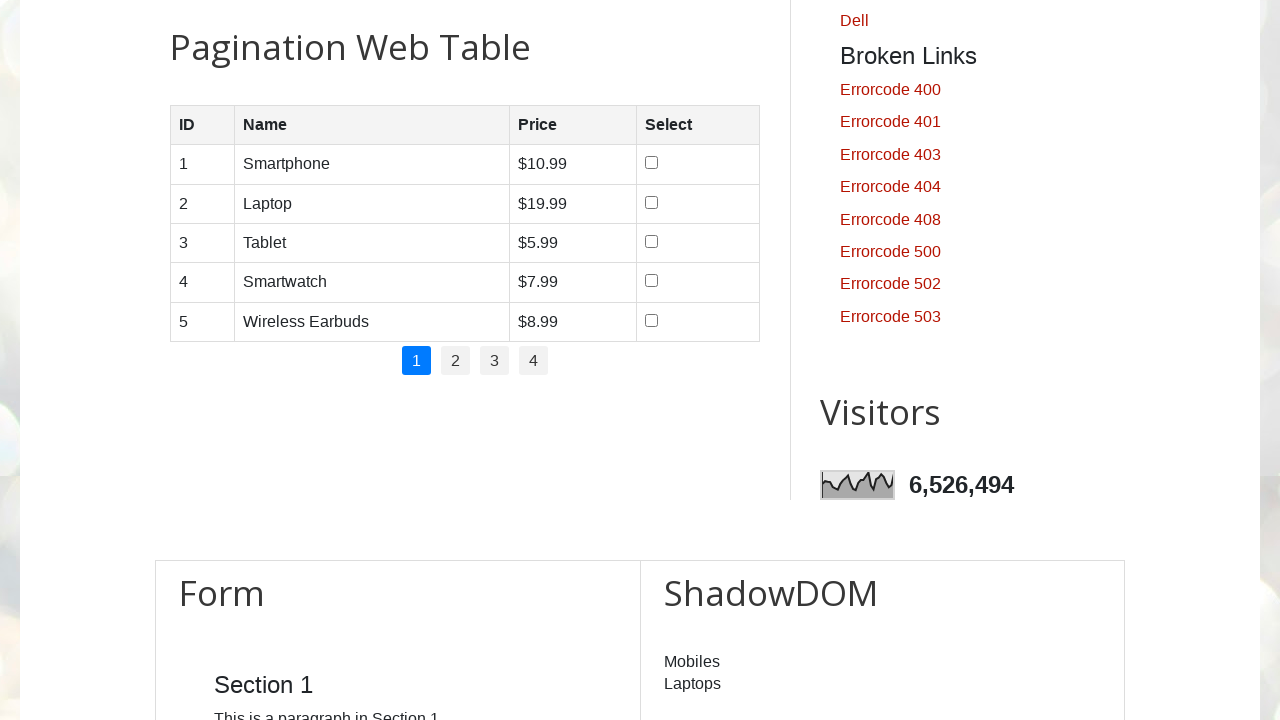

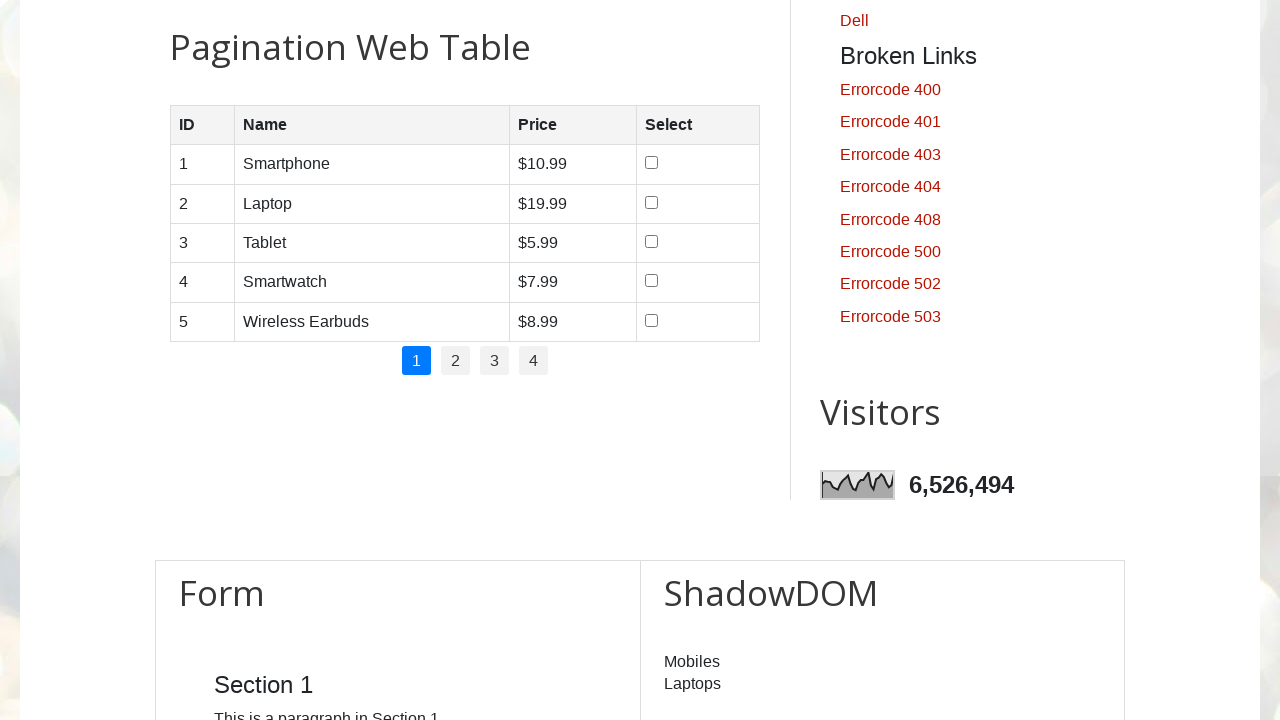